Tests an e-commerce flow by searching for products containing "ber", adding all matching items to cart, proceeding to checkout, and applying a promo code.

Starting URL: https://rahulshettyacademy.com/seleniumPractise/

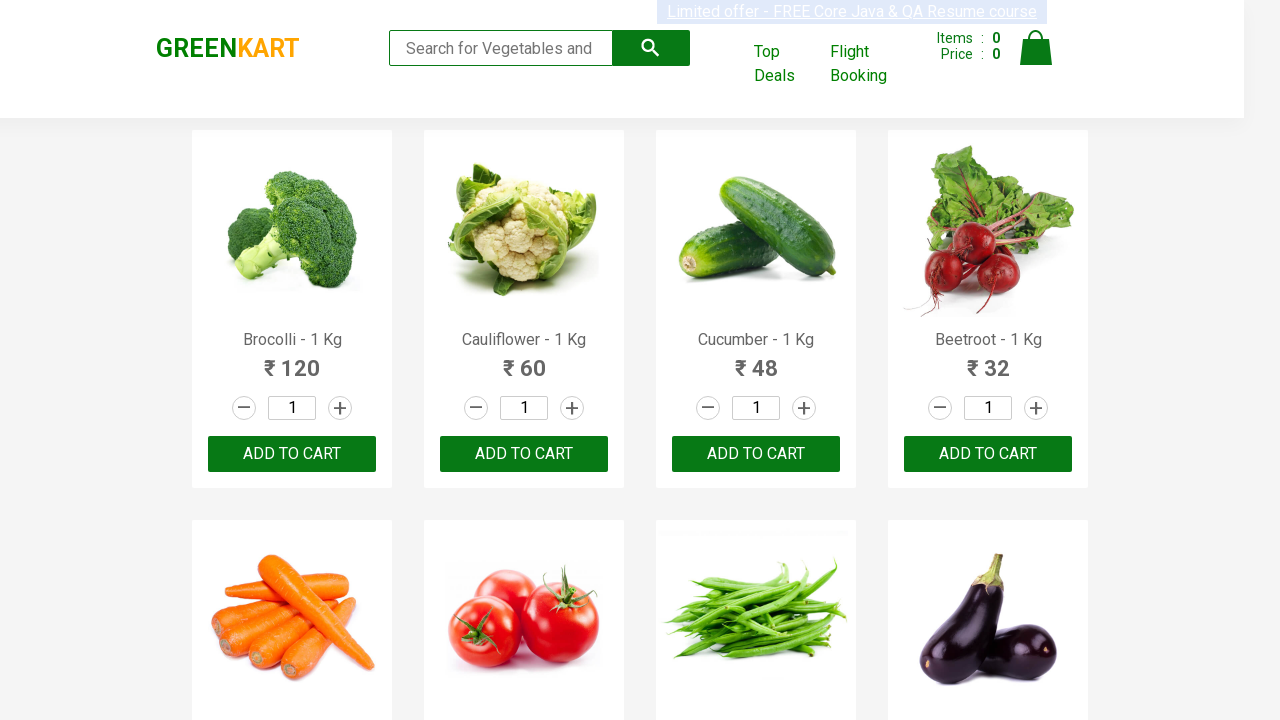

Filled search field with 'ber' to filter products on input.search-keyword
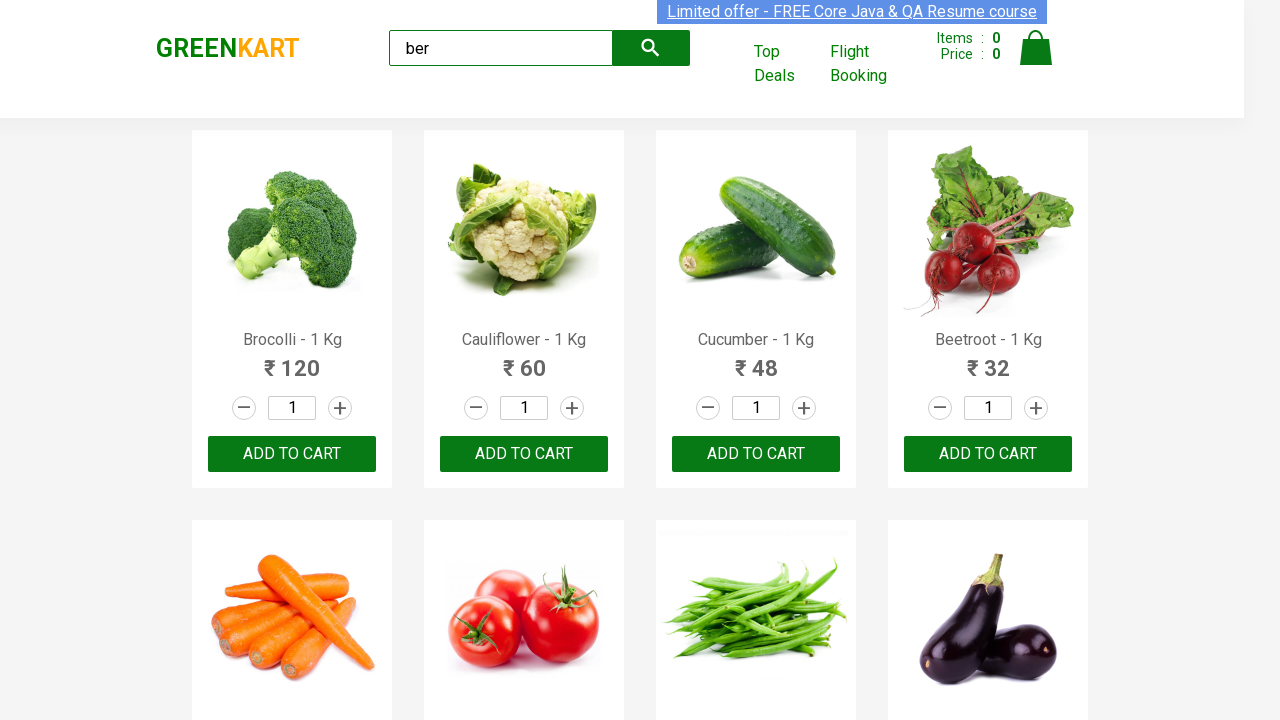

Waited 2 seconds for filtered products to load
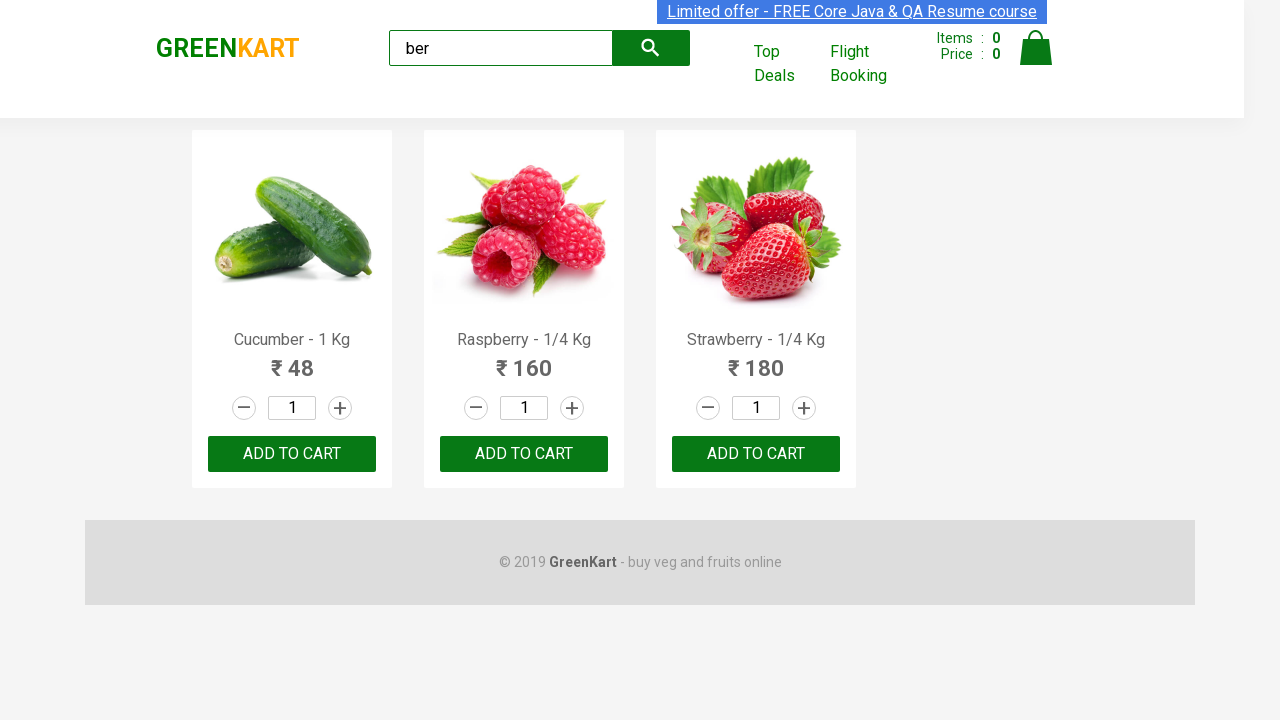

Located all 'Add to Cart' buttons
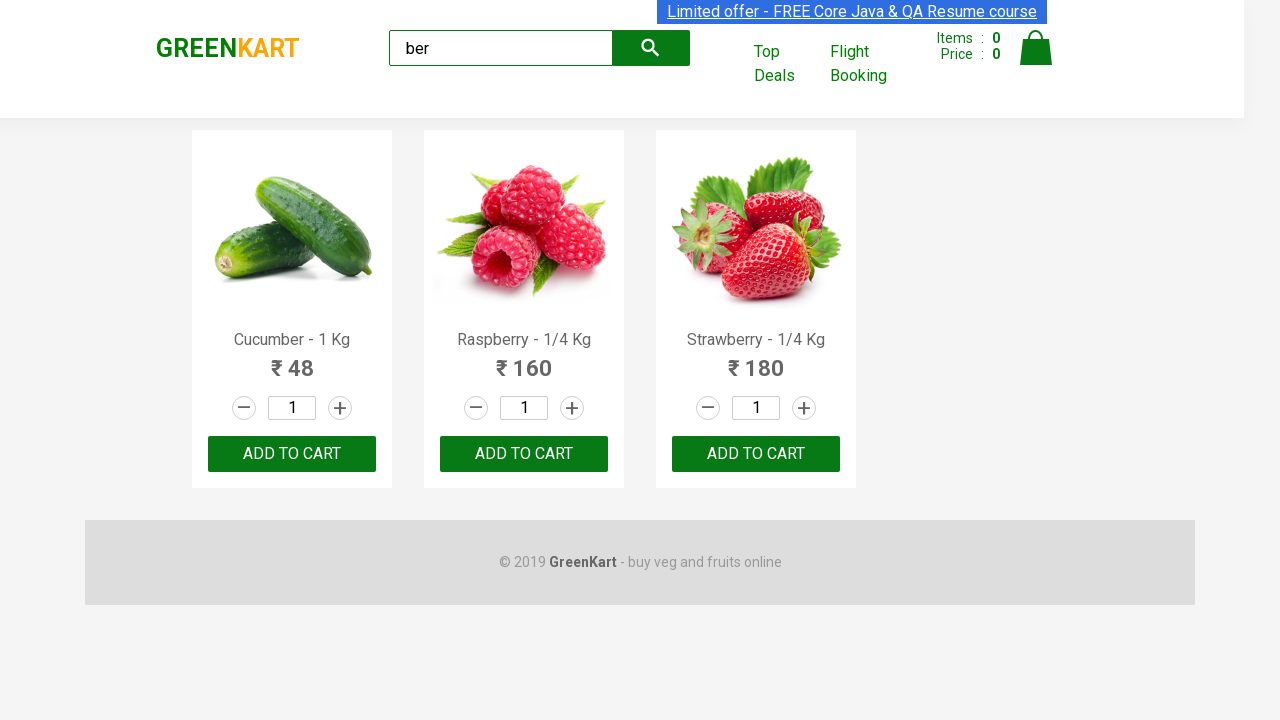

Found 3 'Add to Cart' buttons
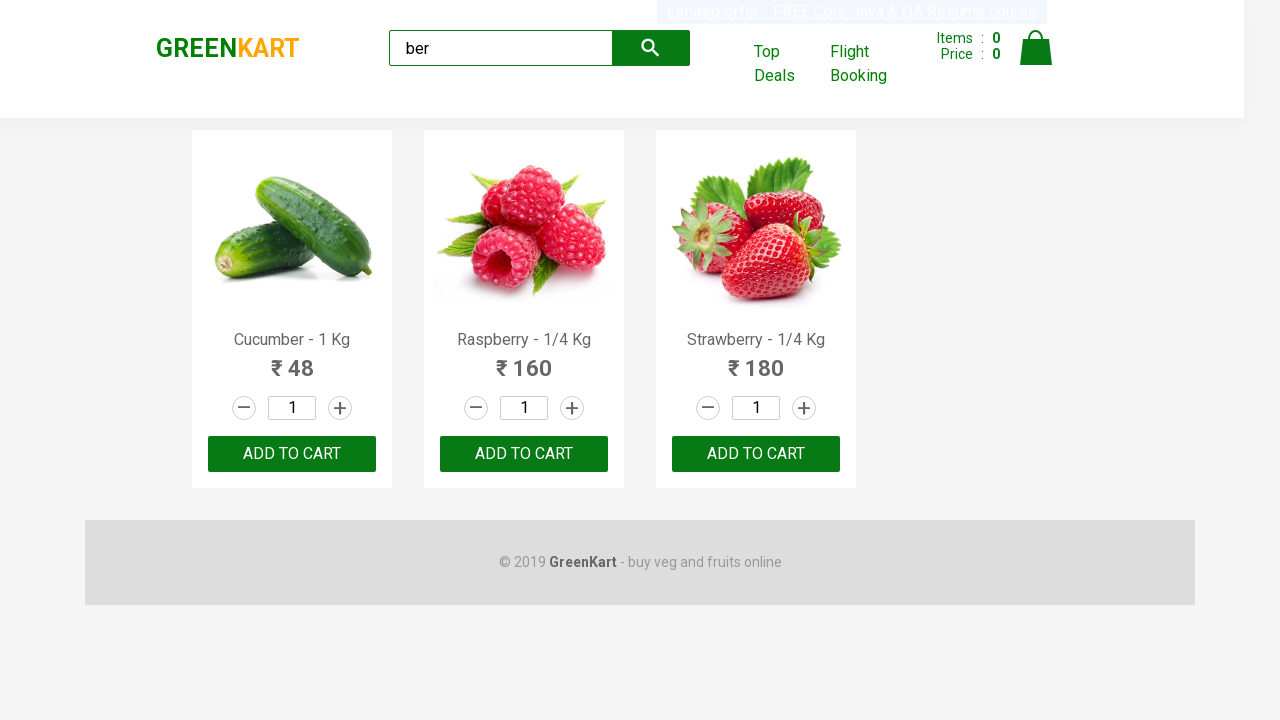

Clicked 'Add to Cart' button 1 of 3 at (292, 454) on xpath=//div[@class='product-action']/button >> nth=0
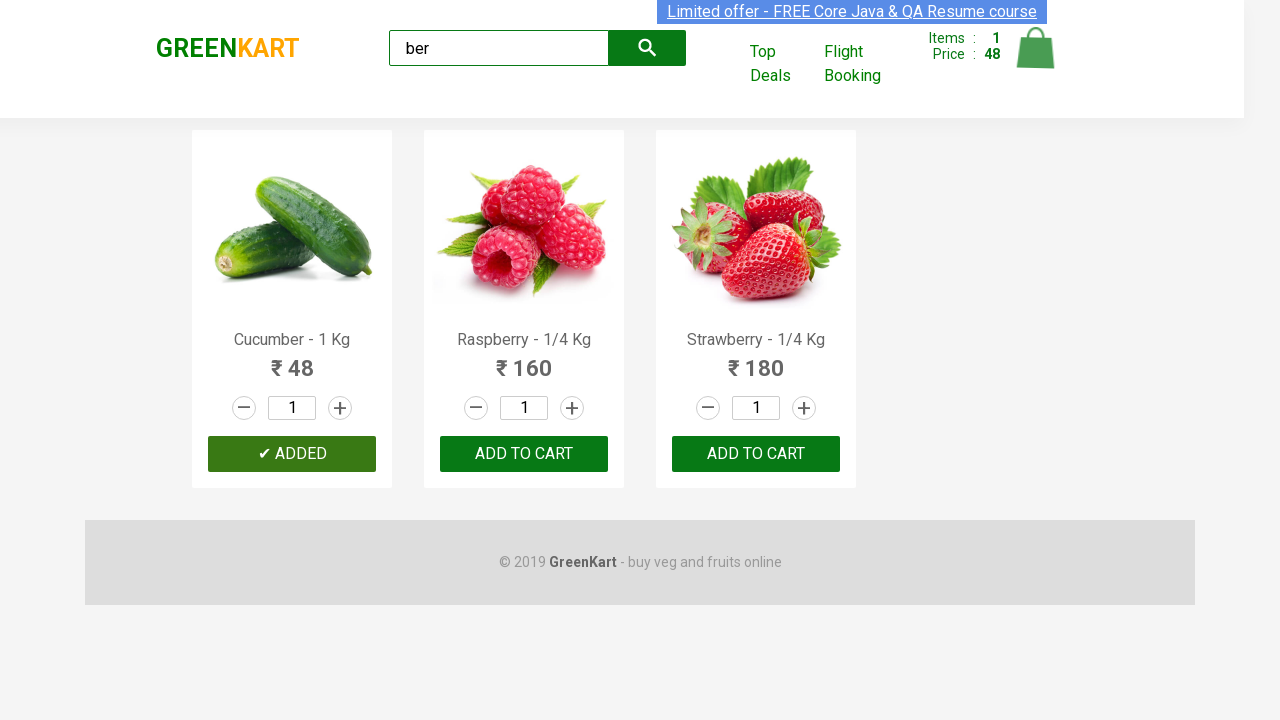

Clicked 'Add to Cart' button 2 of 3 at (524, 454) on xpath=//div[@class='product-action']/button >> nth=1
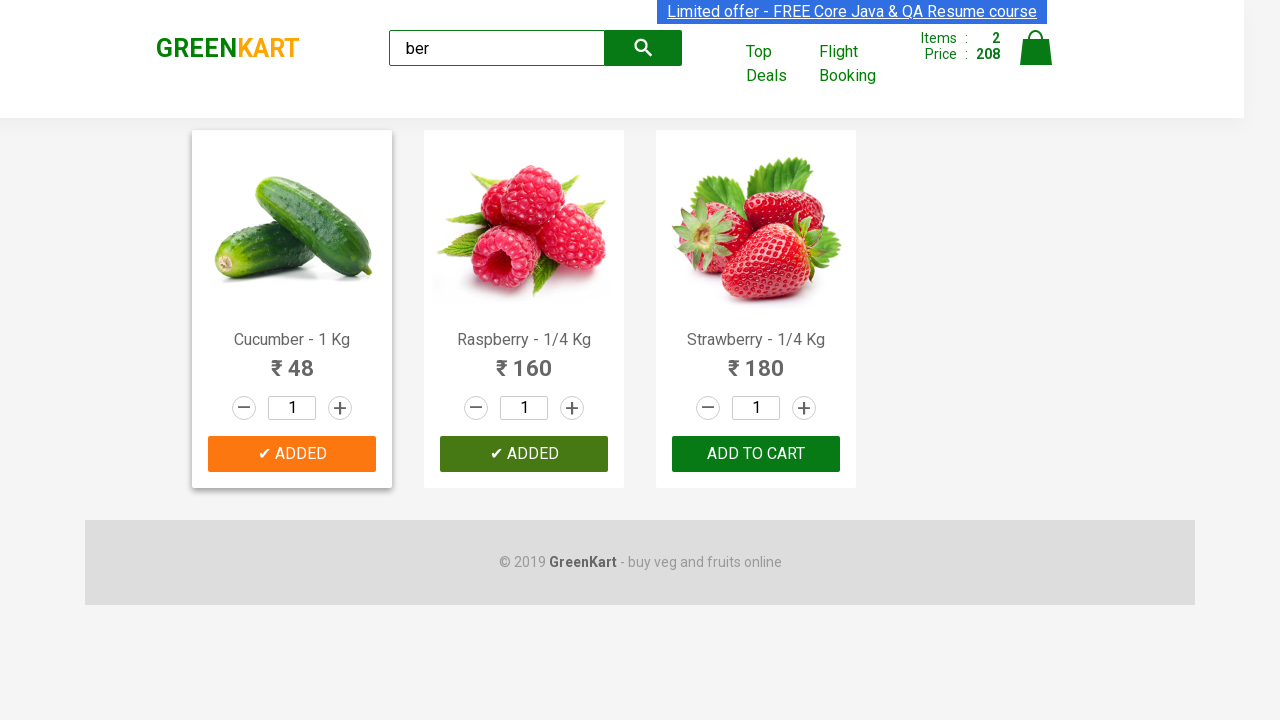

Clicked 'Add to Cart' button 3 of 3 at (756, 454) on xpath=//div[@class='product-action']/button >> nth=2
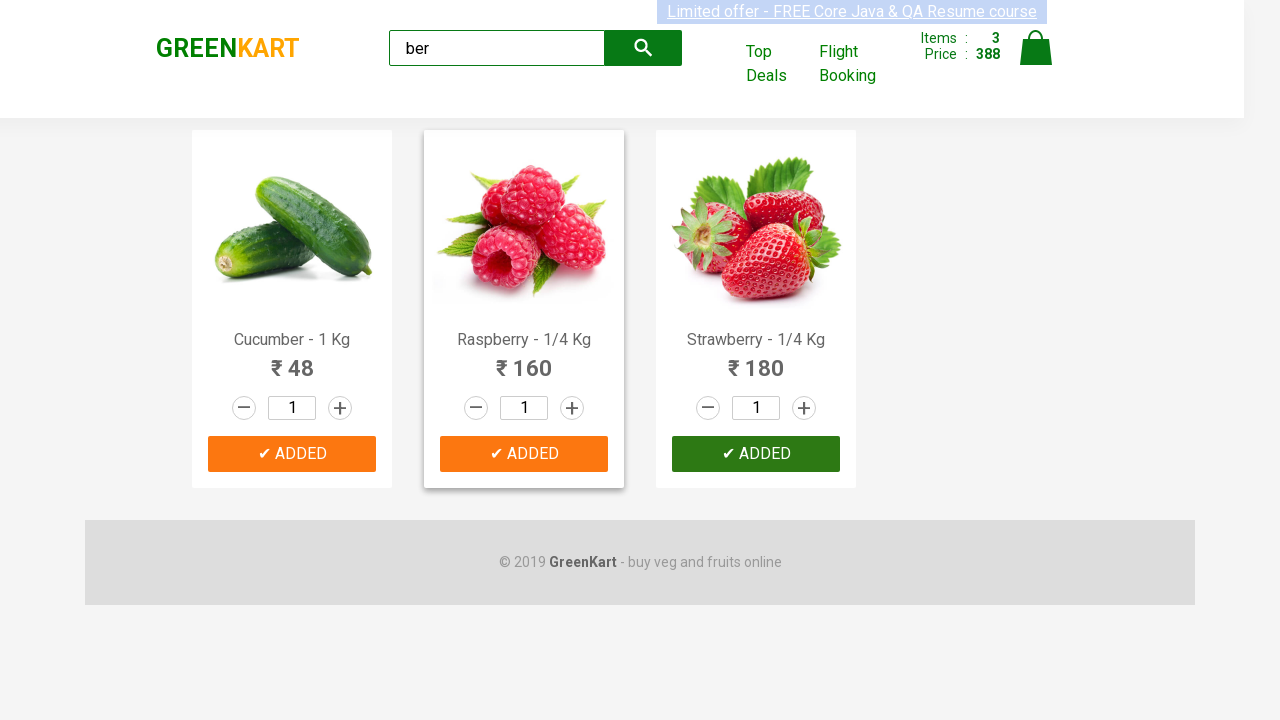

Clicked on cart icon at (1036, 48) on img[alt='Cart']
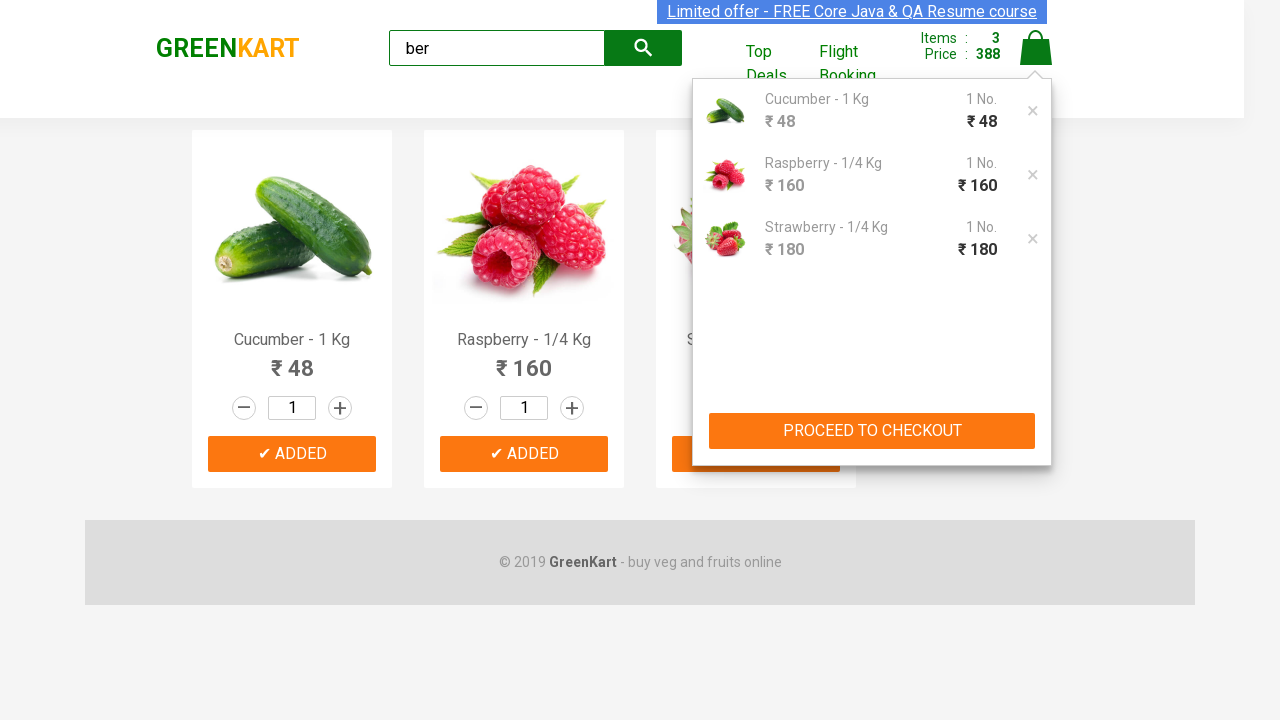

Clicked 'PROCEED TO CHECKOUT' button at (872, 431) on xpath=//button[text()='PROCEED TO CHECKOUT']
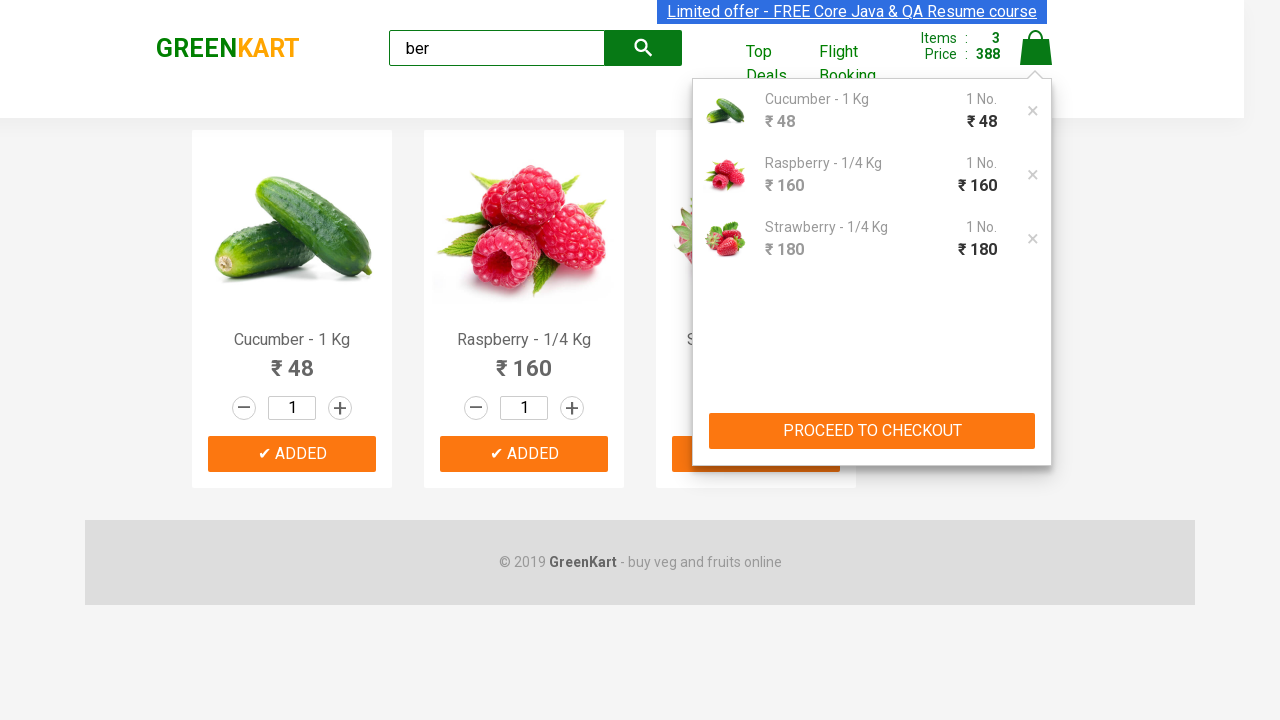

Filled promo code field with 'rahulshettyacademy' on .promoCode
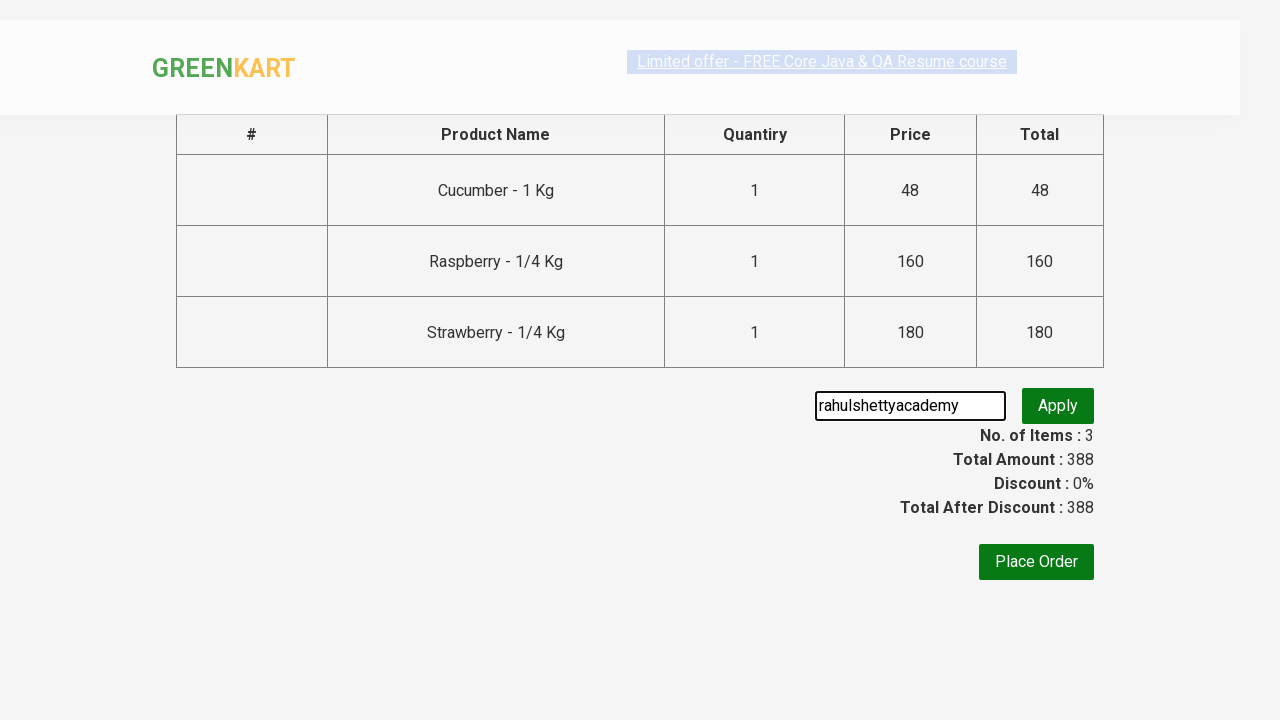

Clicked 'Apply' button to apply promo code at (1058, 406) on .promoBtn
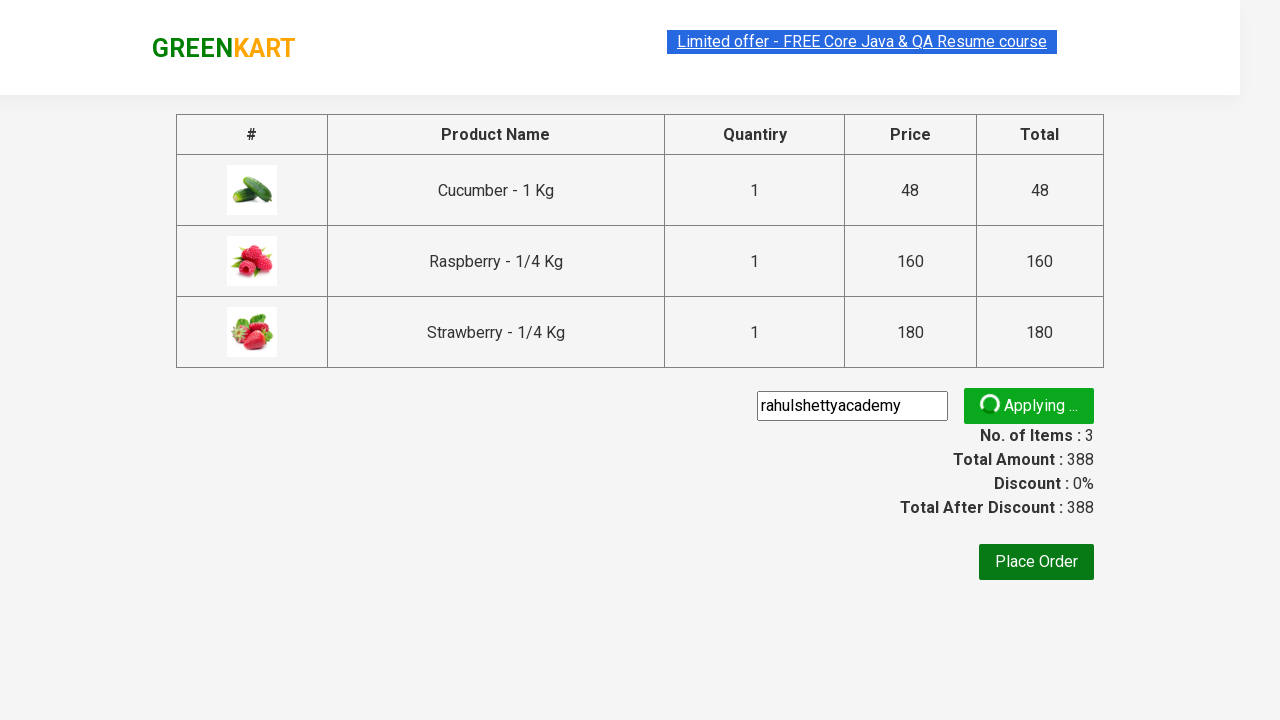

Promo code information appeared on page
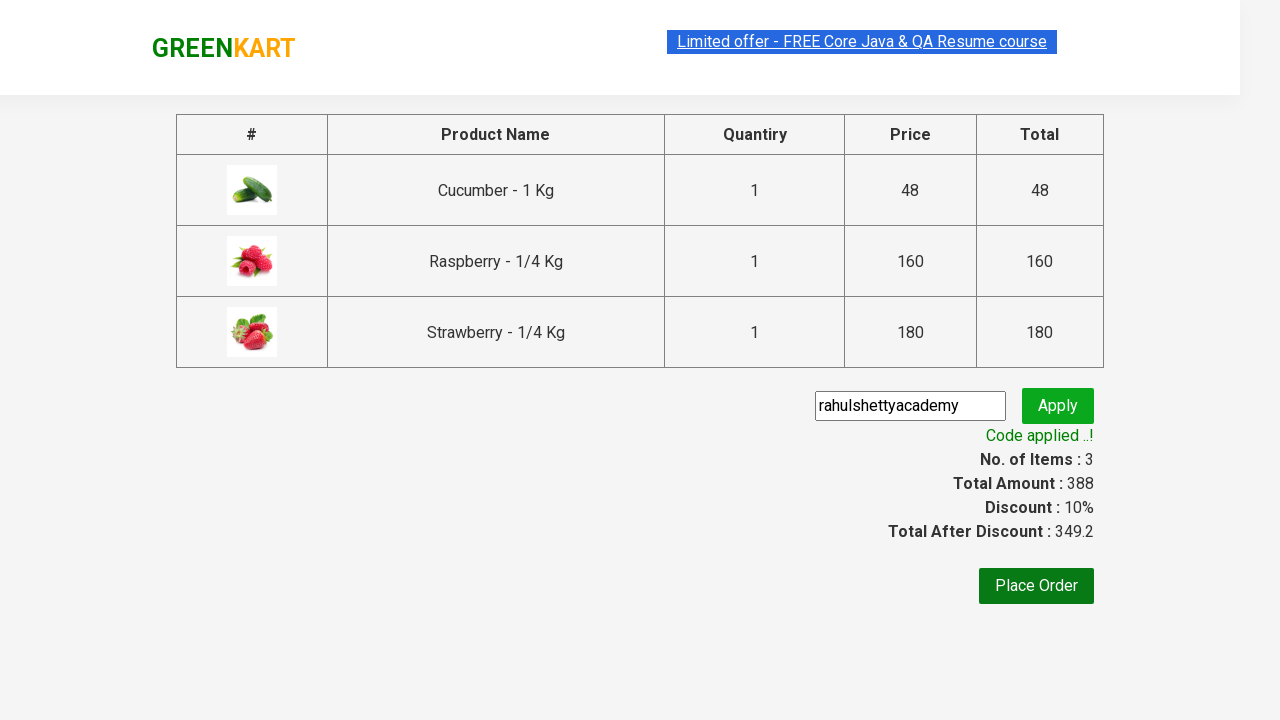

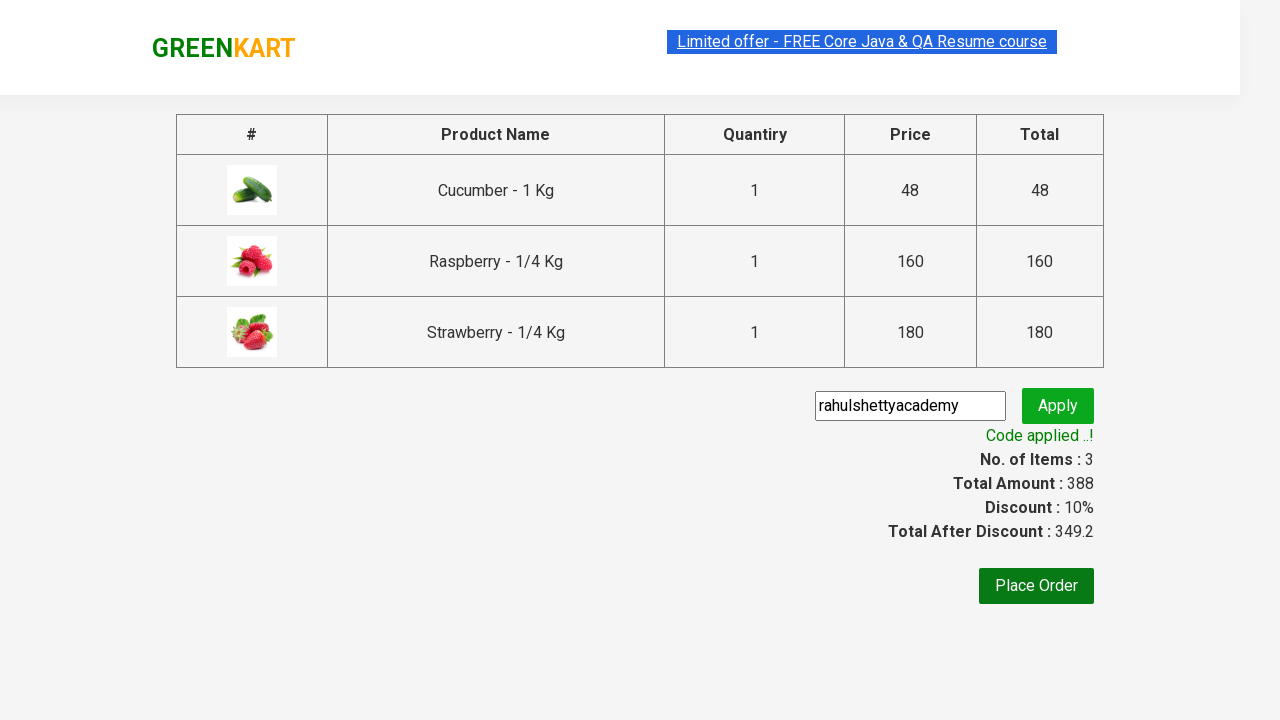